Tests calculator behavior with empty values across all operations, verifying NaN for addition and division, and 0 for subtraction and multiplication

Starting URL: http://www.devin.com.br/arquivos/calculadora-simples.html

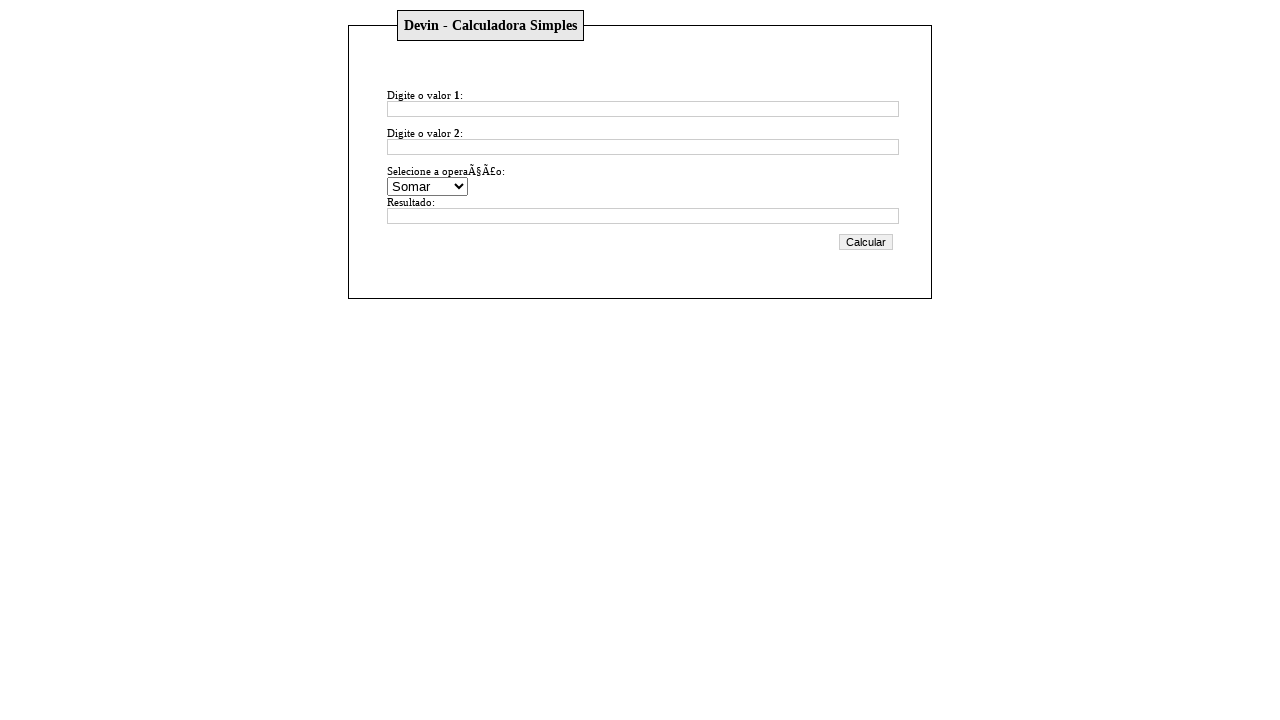

Clicked calculate button with empty values (default addition operation) at (866, 242) on .botao
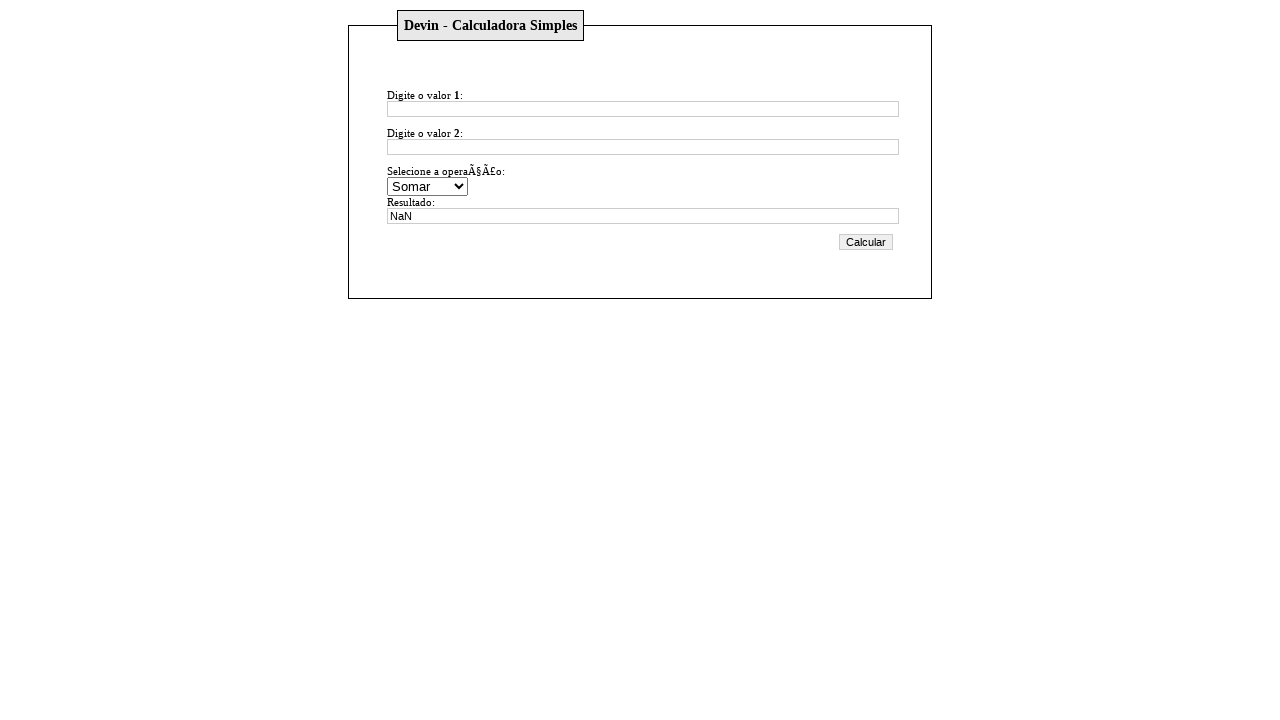

Verified result is NaN for addition with empty values
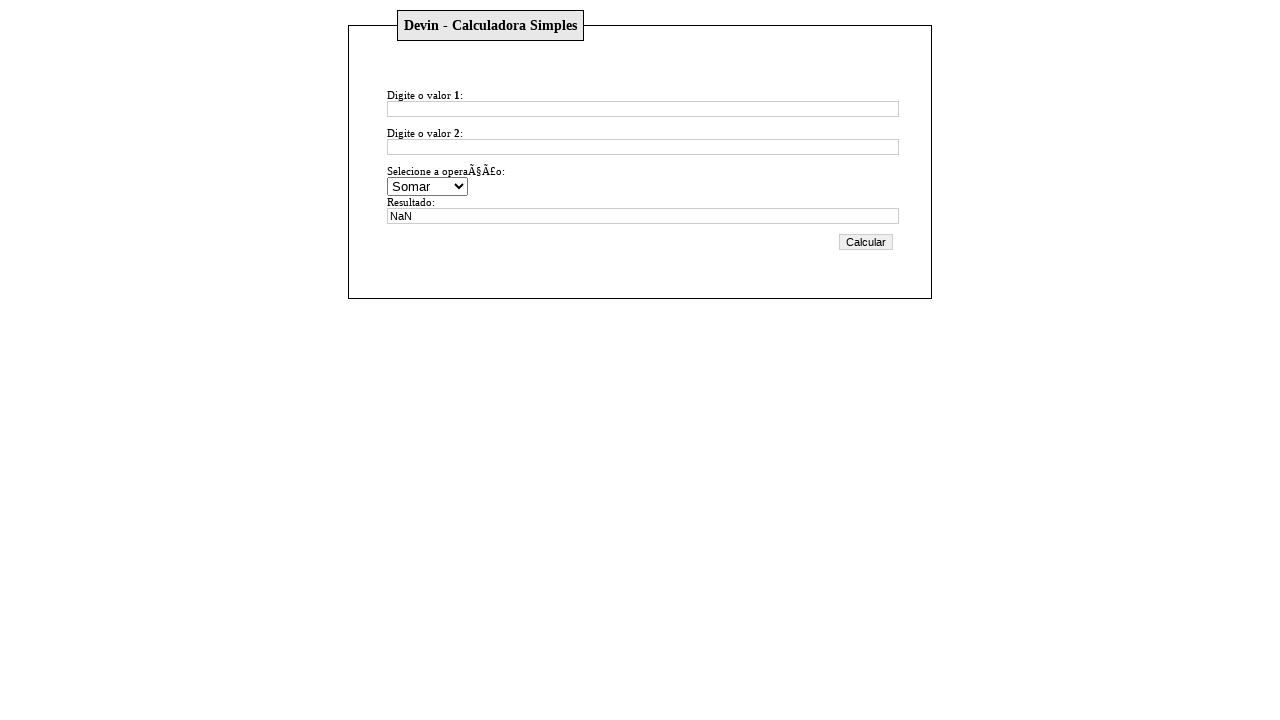

Selected Subtract operation from dropdown on #oper
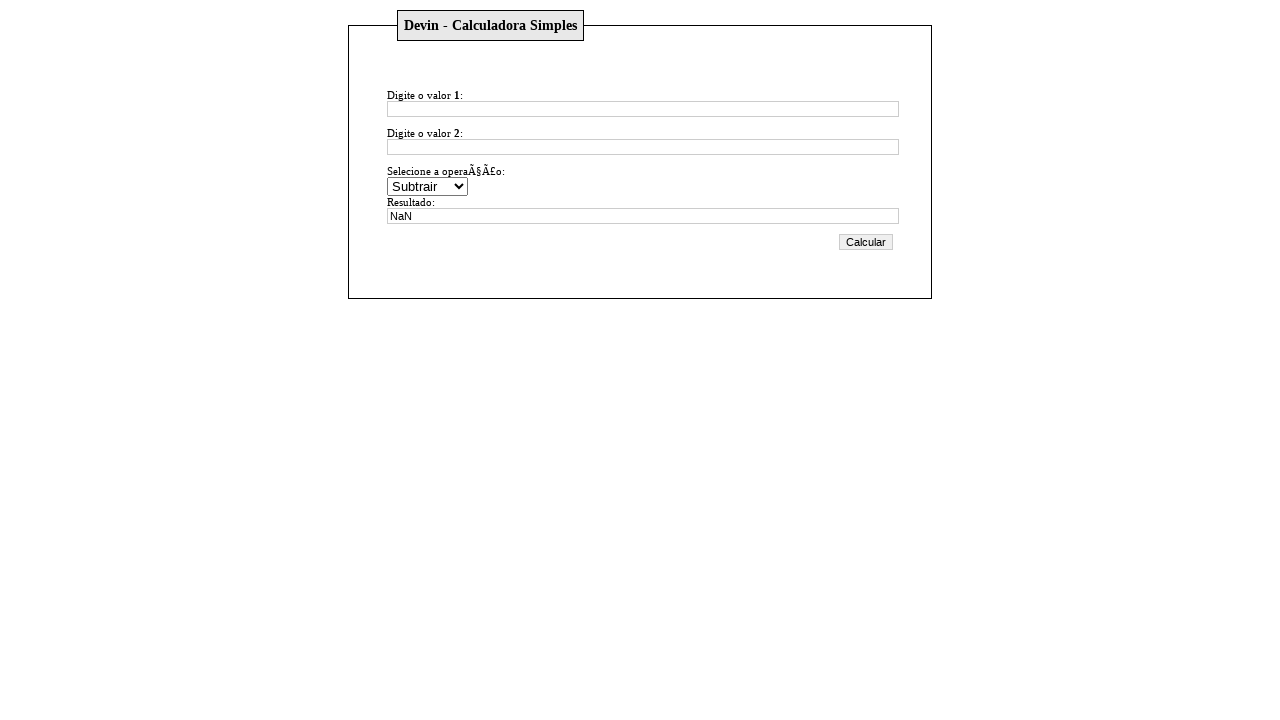

Clicked calculate button for subtraction with empty values at (866, 242) on .botao
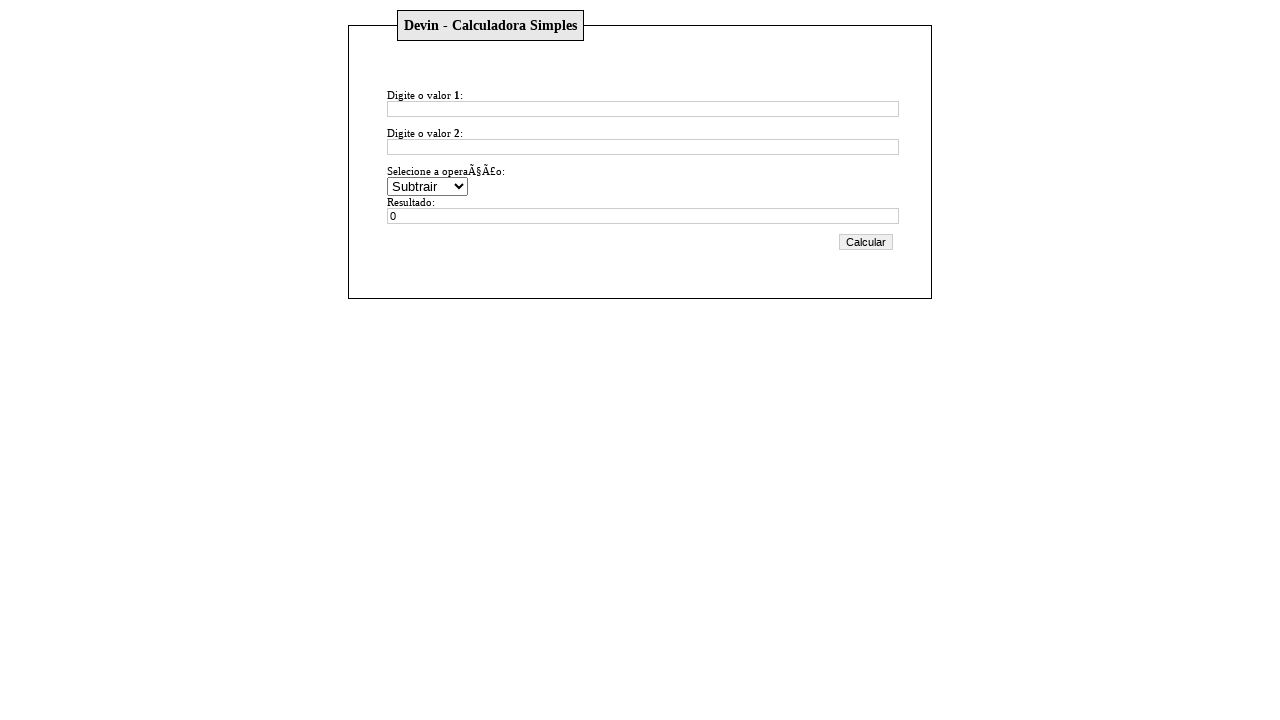

Verified result is 0 for subtraction with empty values
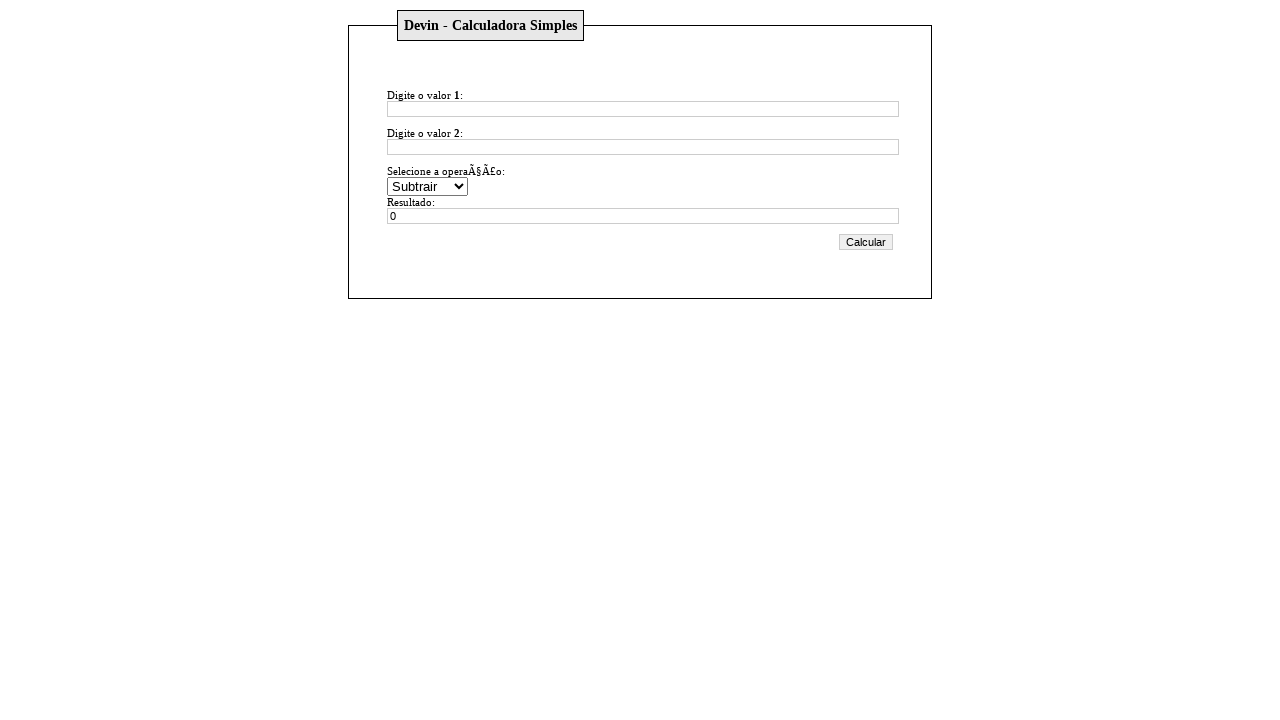

Selected Multiply operation from dropdown on #oper
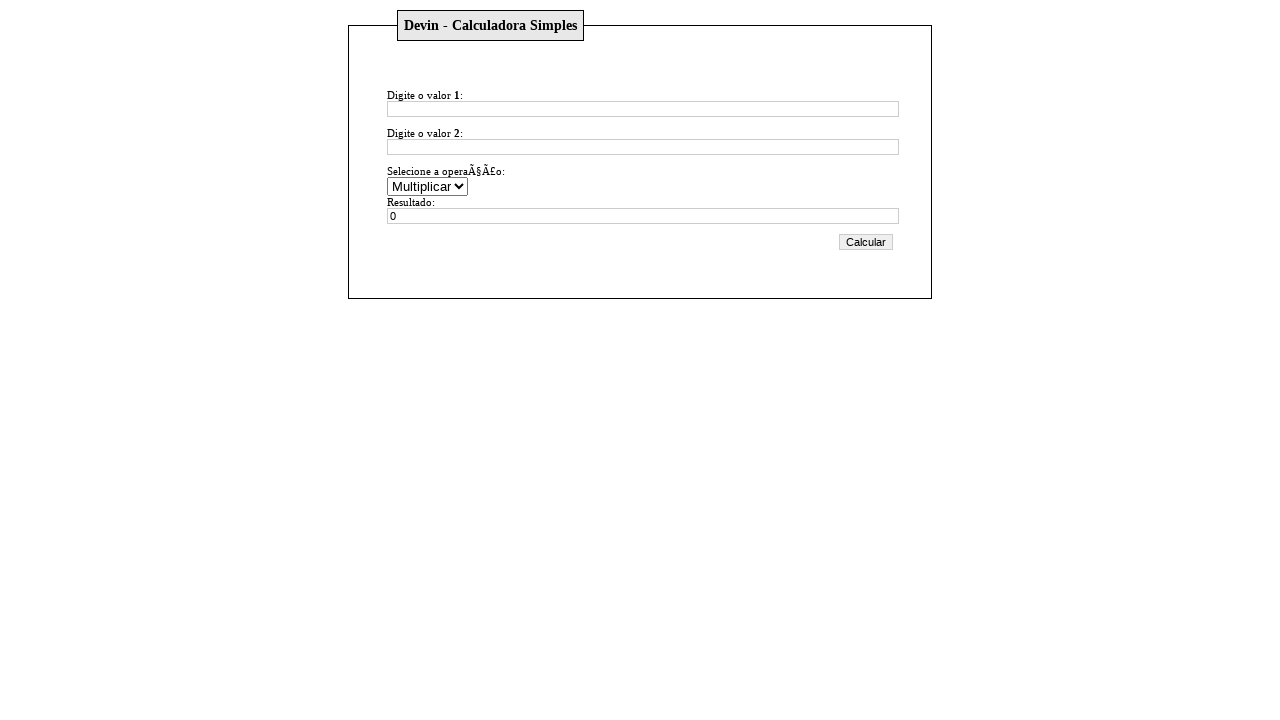

Clicked calculate button for multiplication with empty values at (866, 242) on .botao
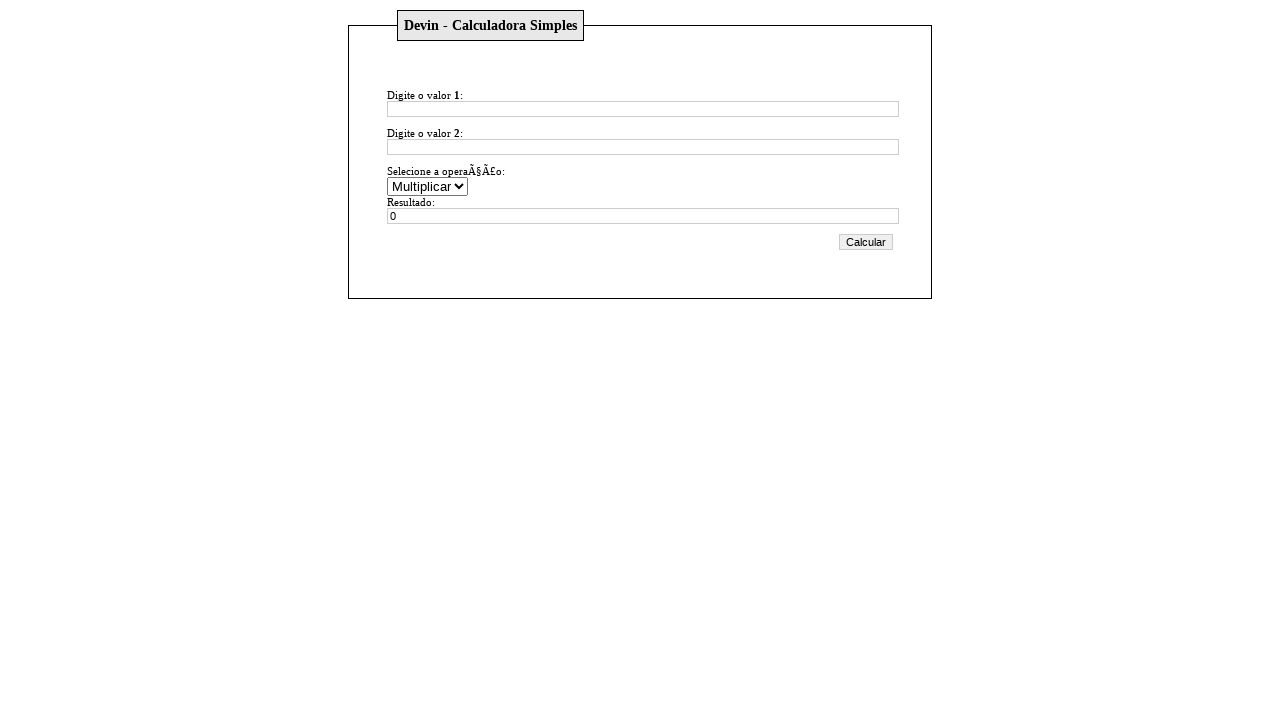

Verified result is 0 for multiplication with empty values
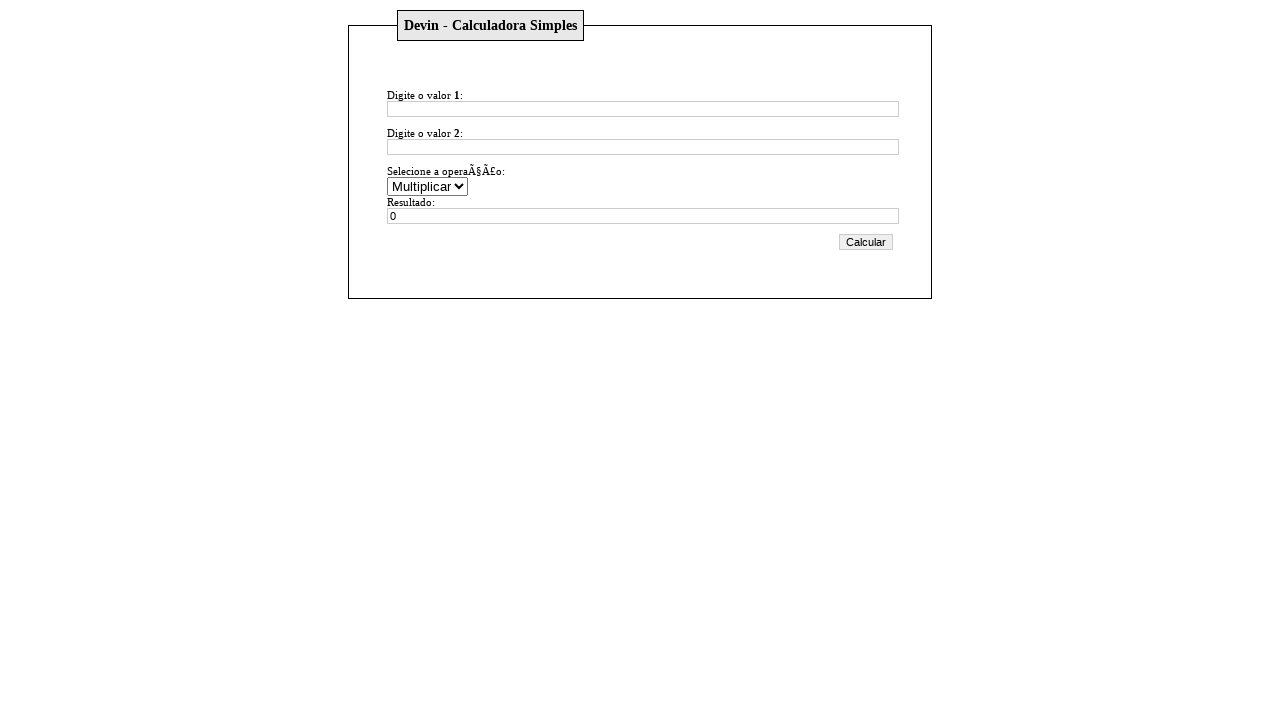

Selected Divide operation from dropdown on #oper
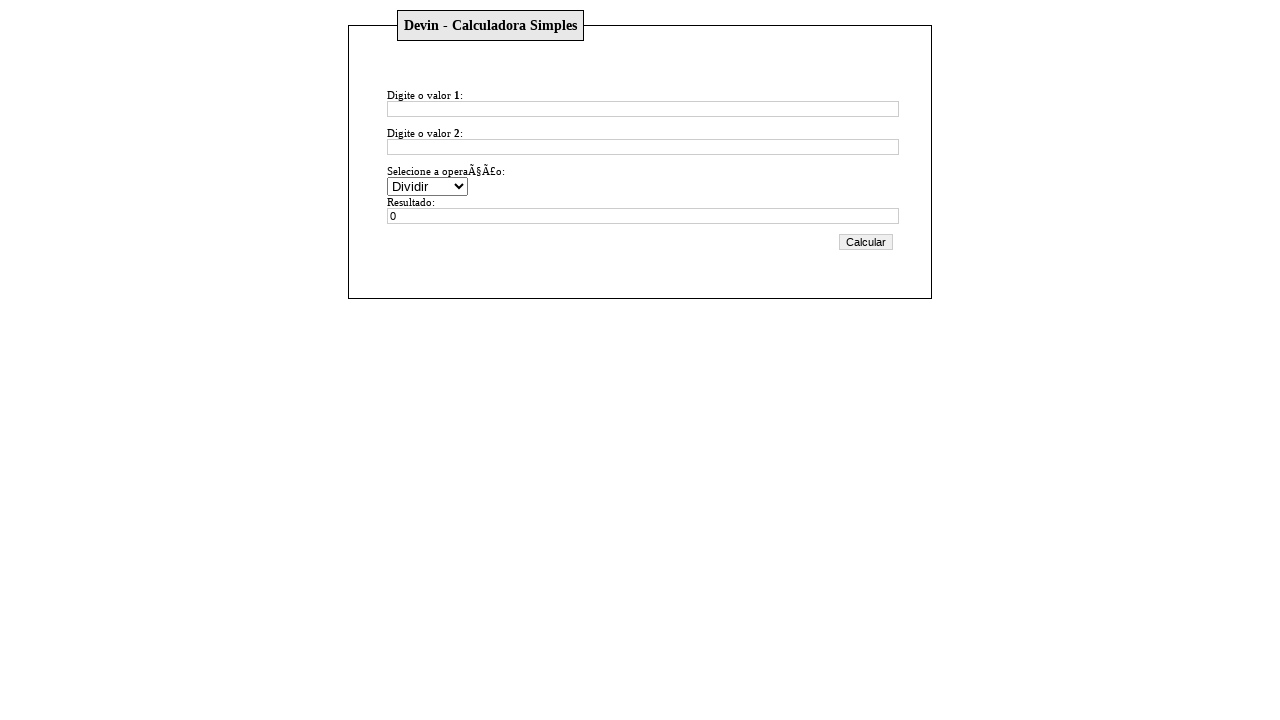

Clicked calculate button for division with empty values at (866, 242) on .botao
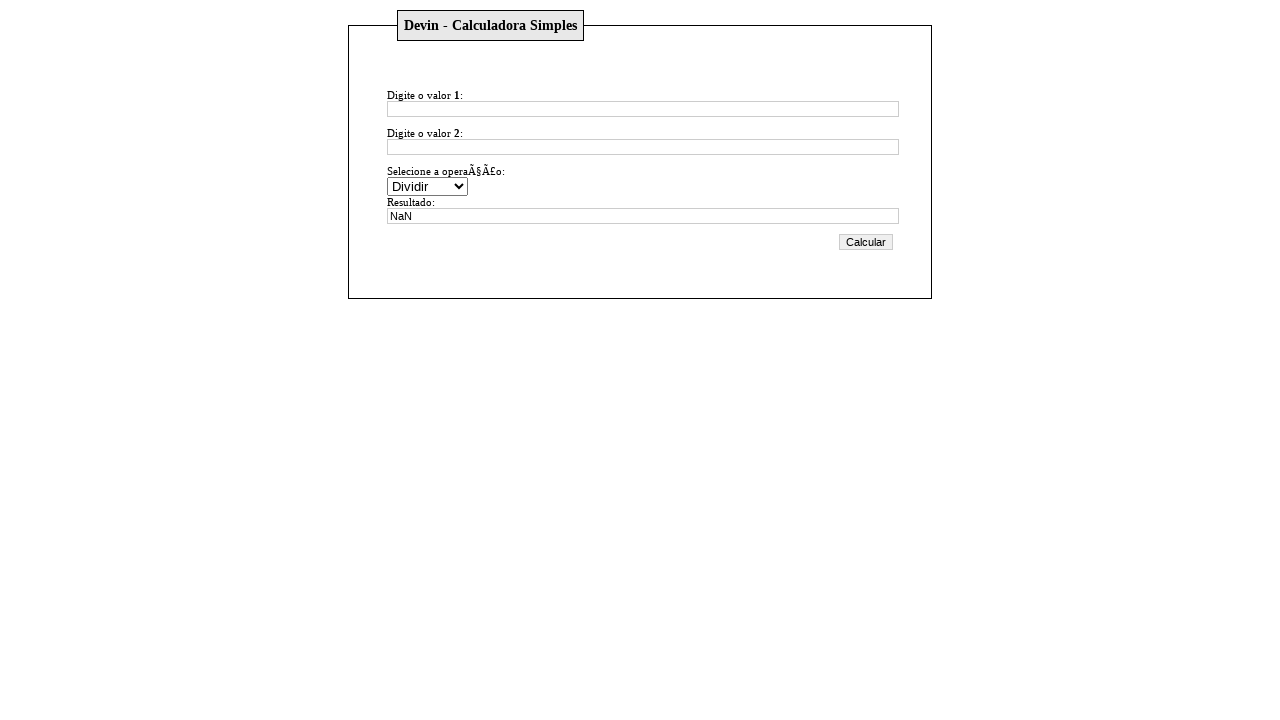

Verified result is NaN for division with empty values
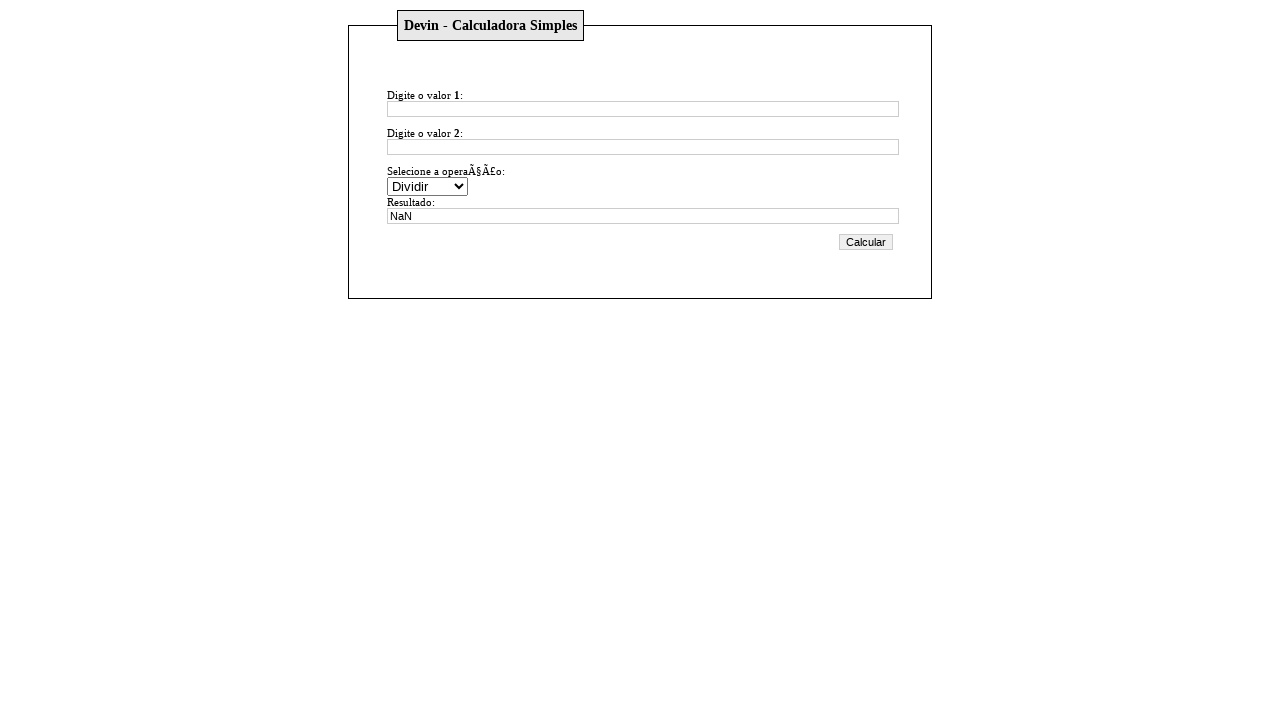

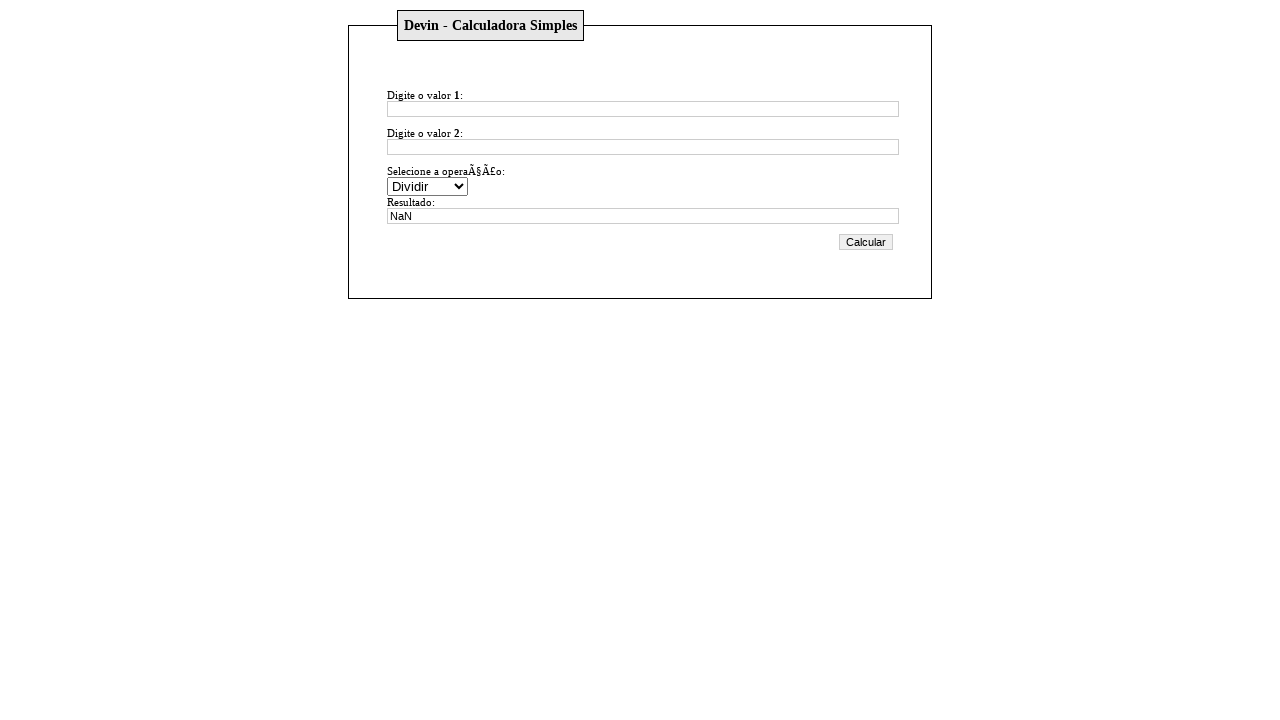